Tests the Automation Exercise website by verifying the number of links on the page, navigating to the Products page, and checking if the special offer image is displayed

Starting URL: https://www.automationexercise.com/

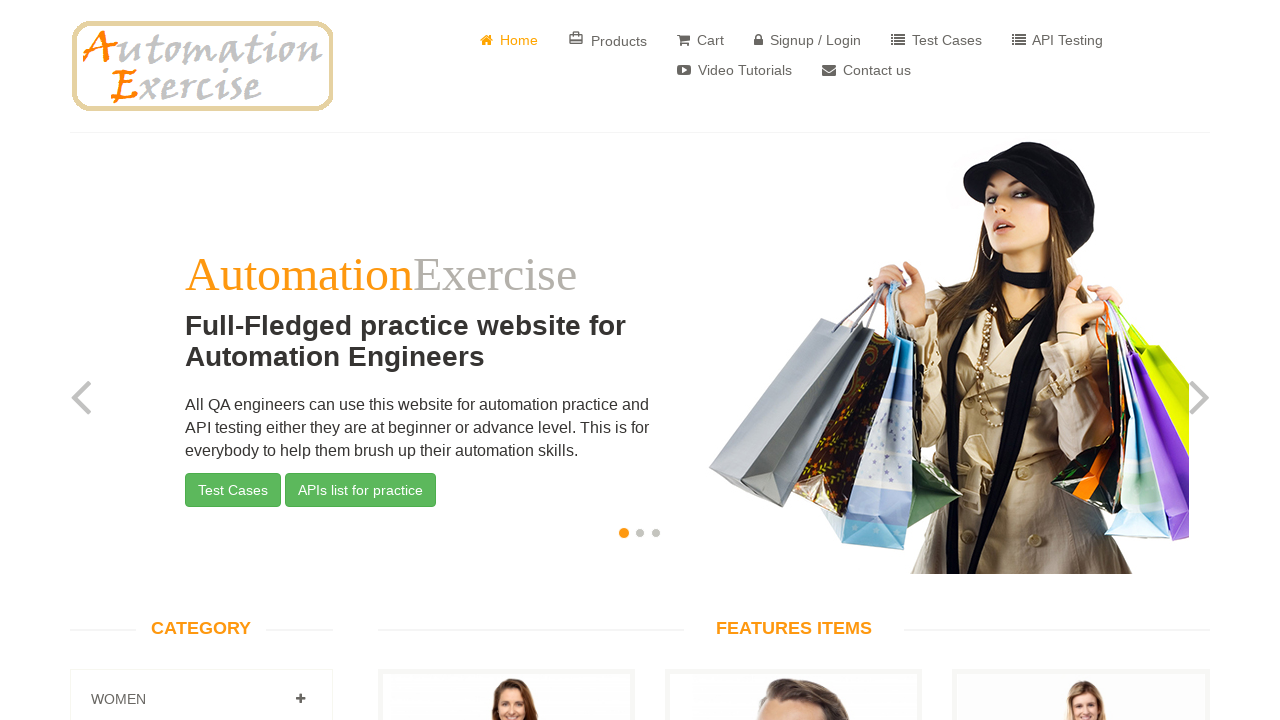

Retrieved all link elements on the page
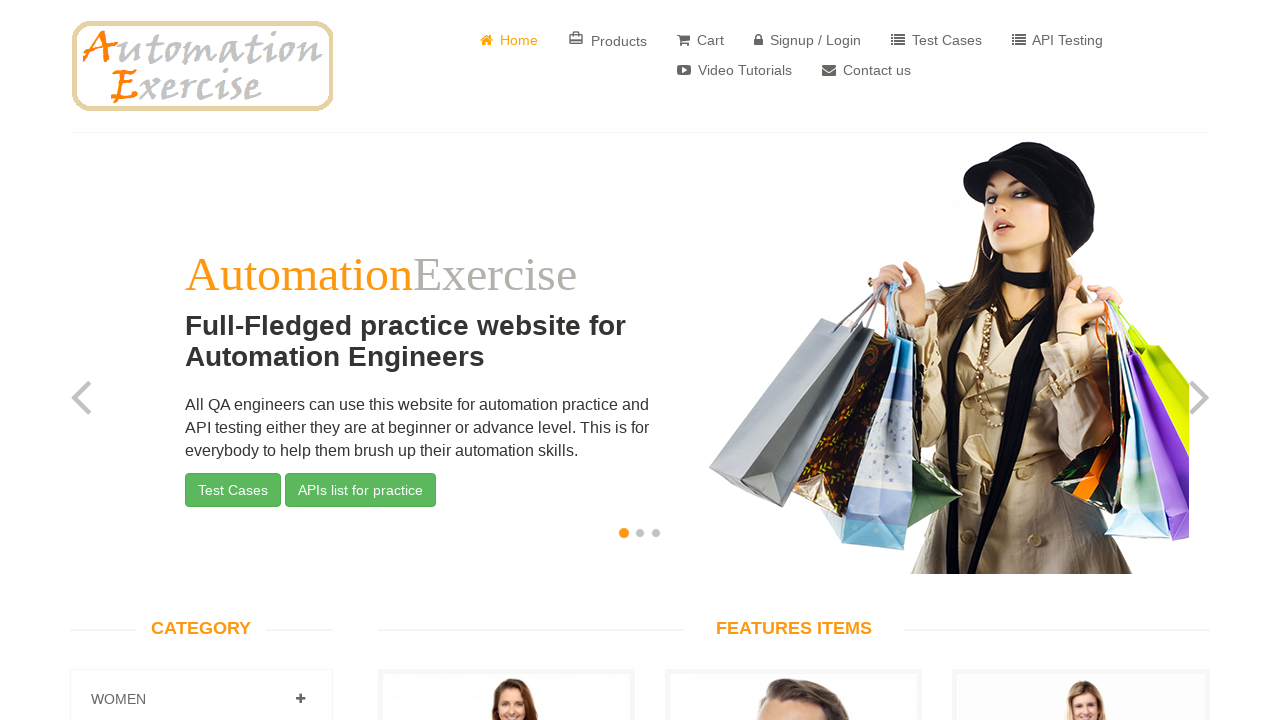

Verified that there are 147 links on the page
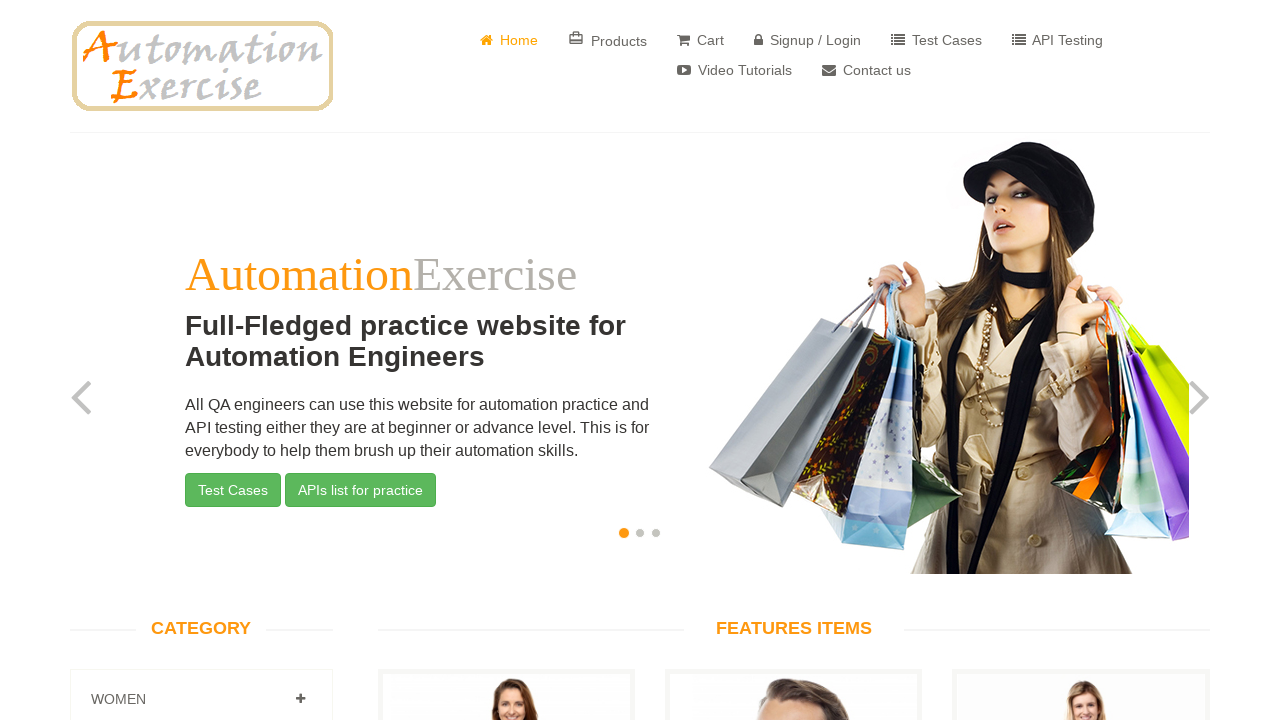

Clicked on the Products link at (608, 40) on text= Products
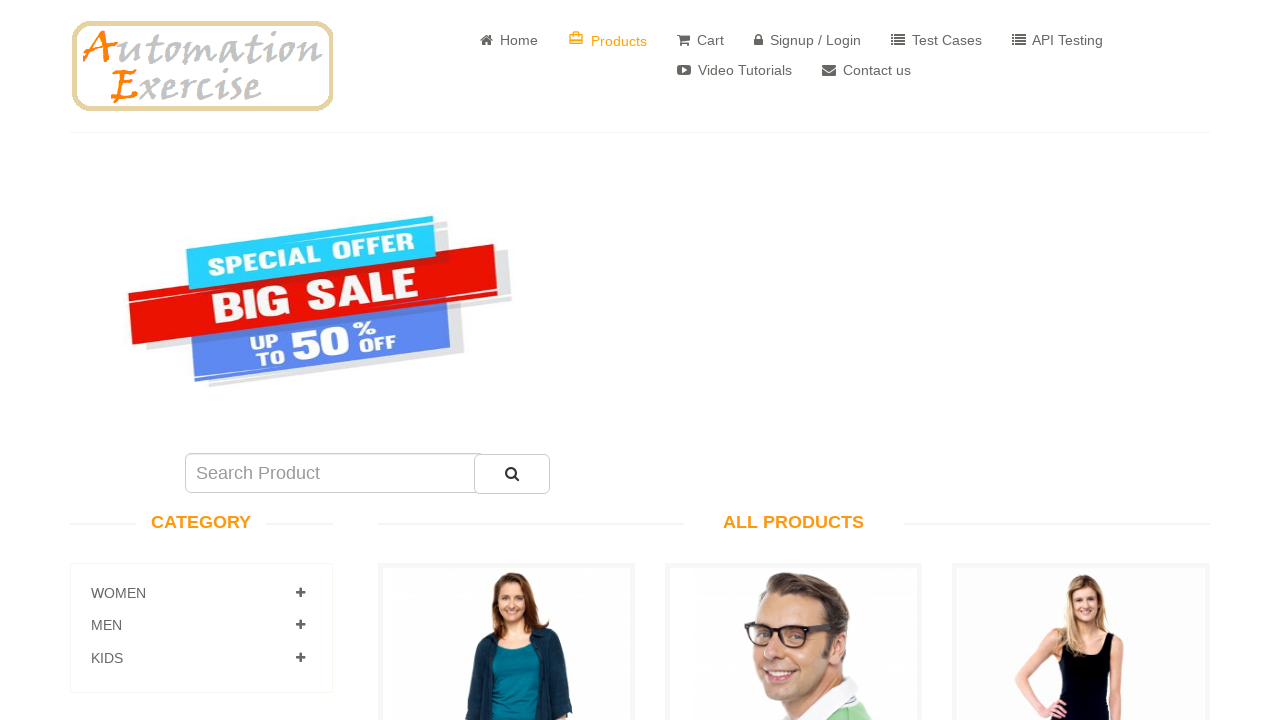

Located the special offer image element
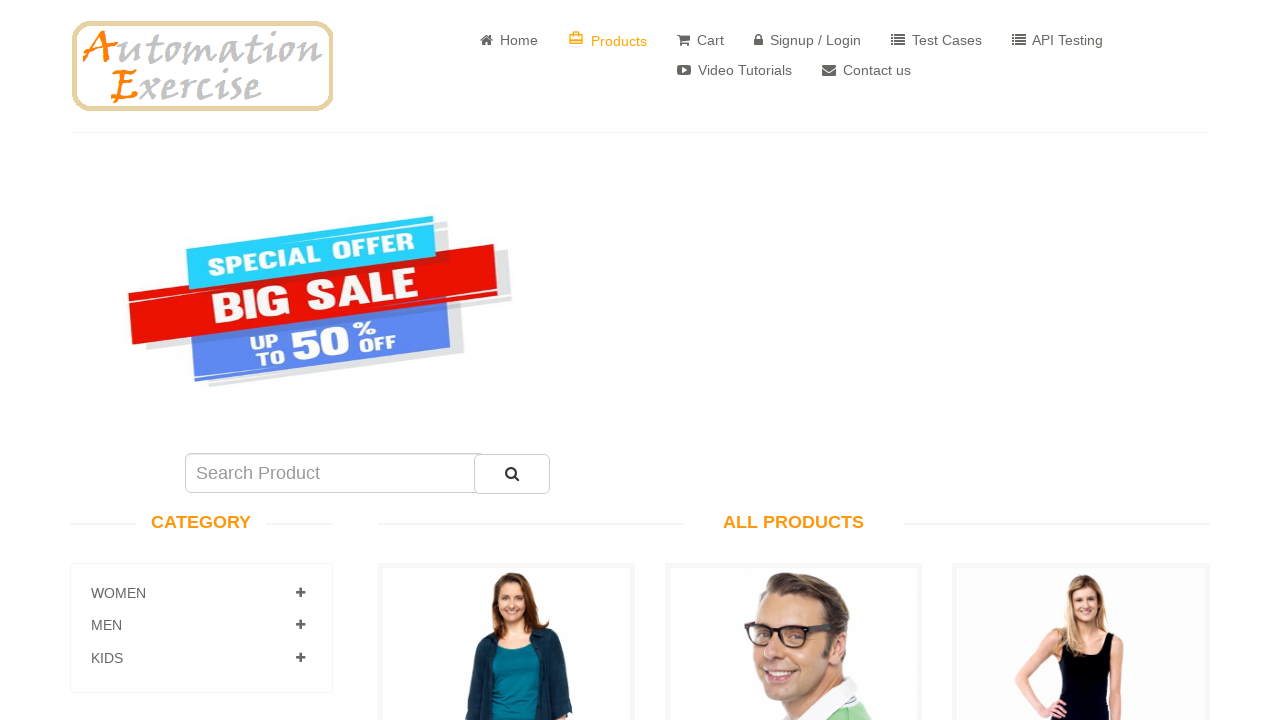

Verified that the special offer image is displayed
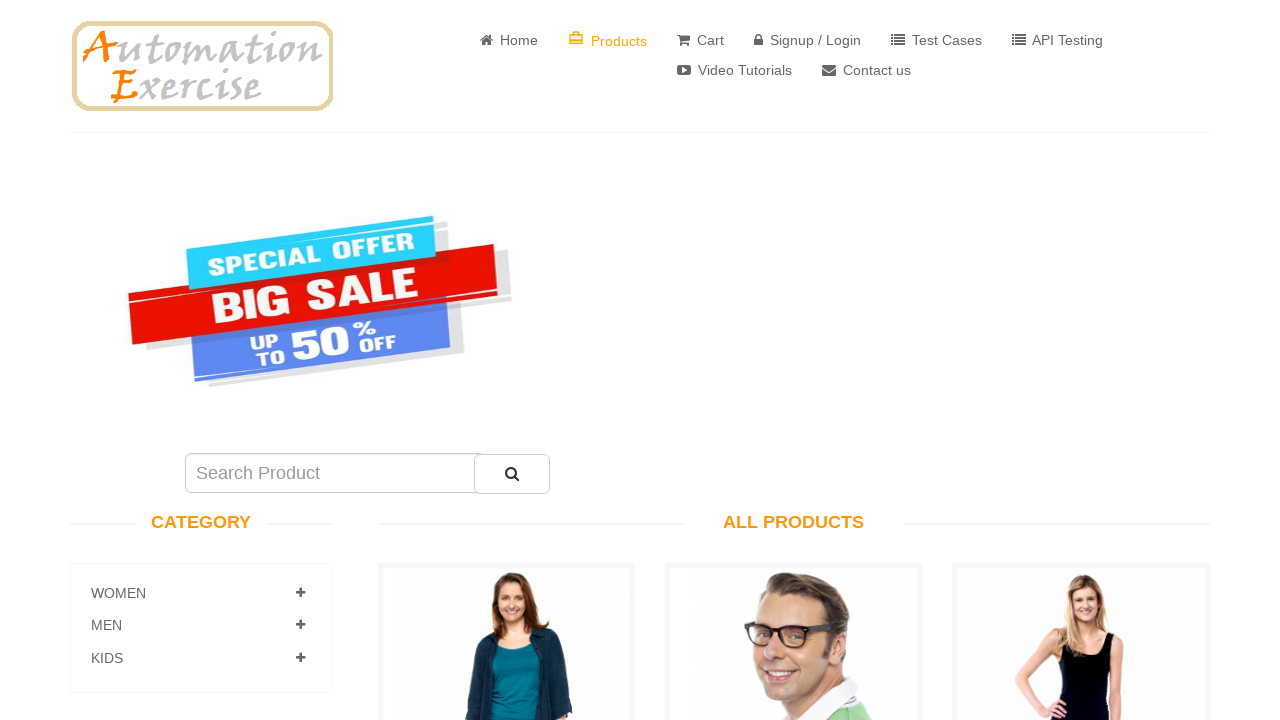

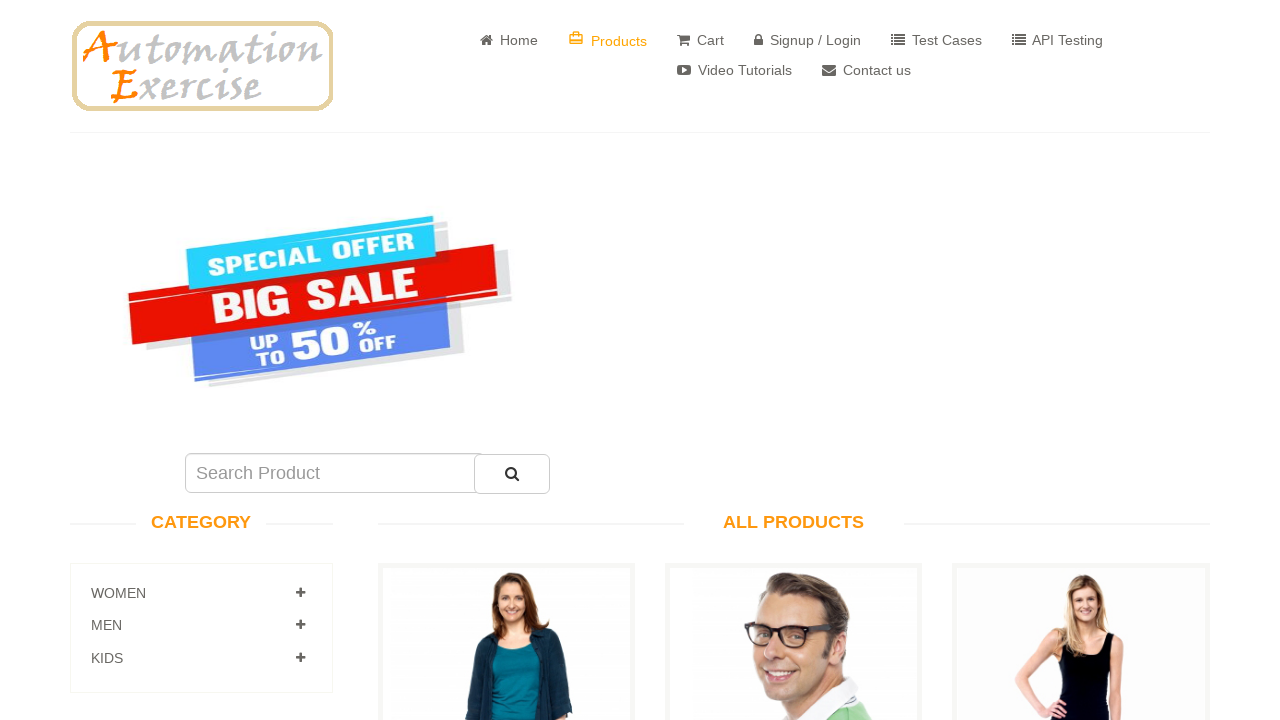